Tests drag and drop functionality on a sortable grid by moving the first grid element to the last position and verifying the move was successful

Starting URL: https://demoqa.com/sortable

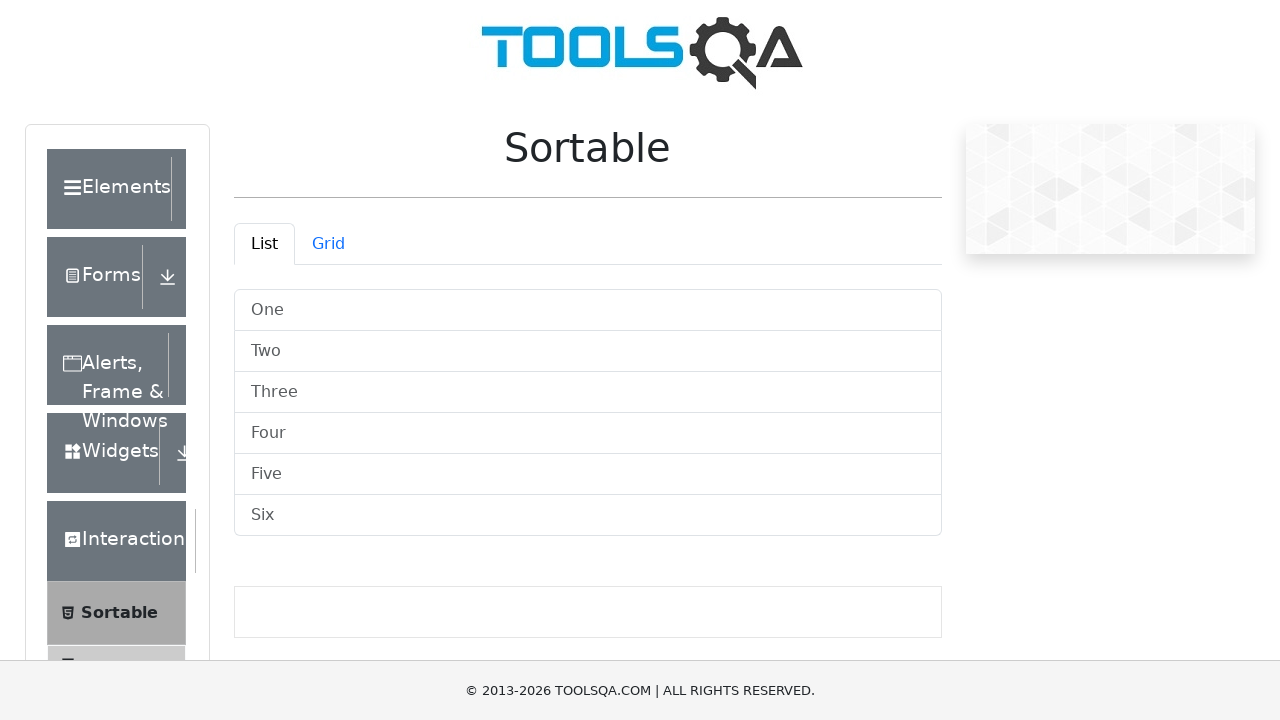

Clicked on Grid tab to switch to grid view at (328, 244) on #demo-tab-grid
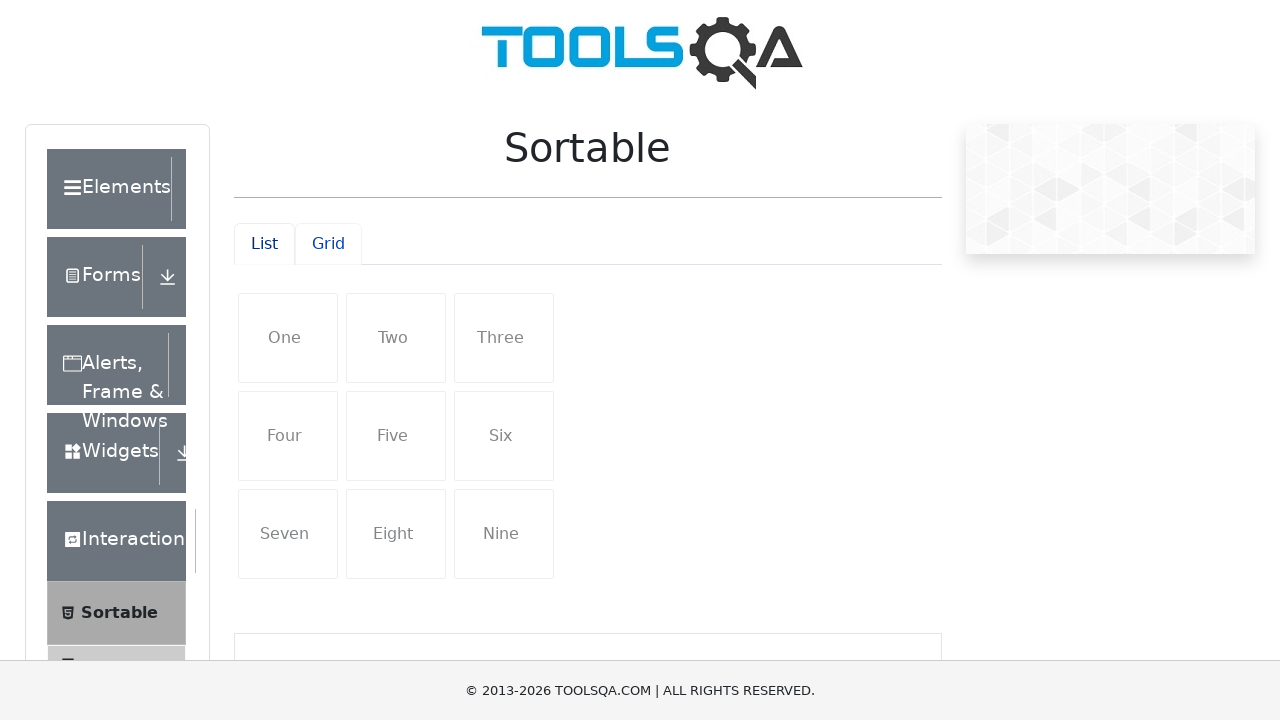

Grid items loaded and became visible
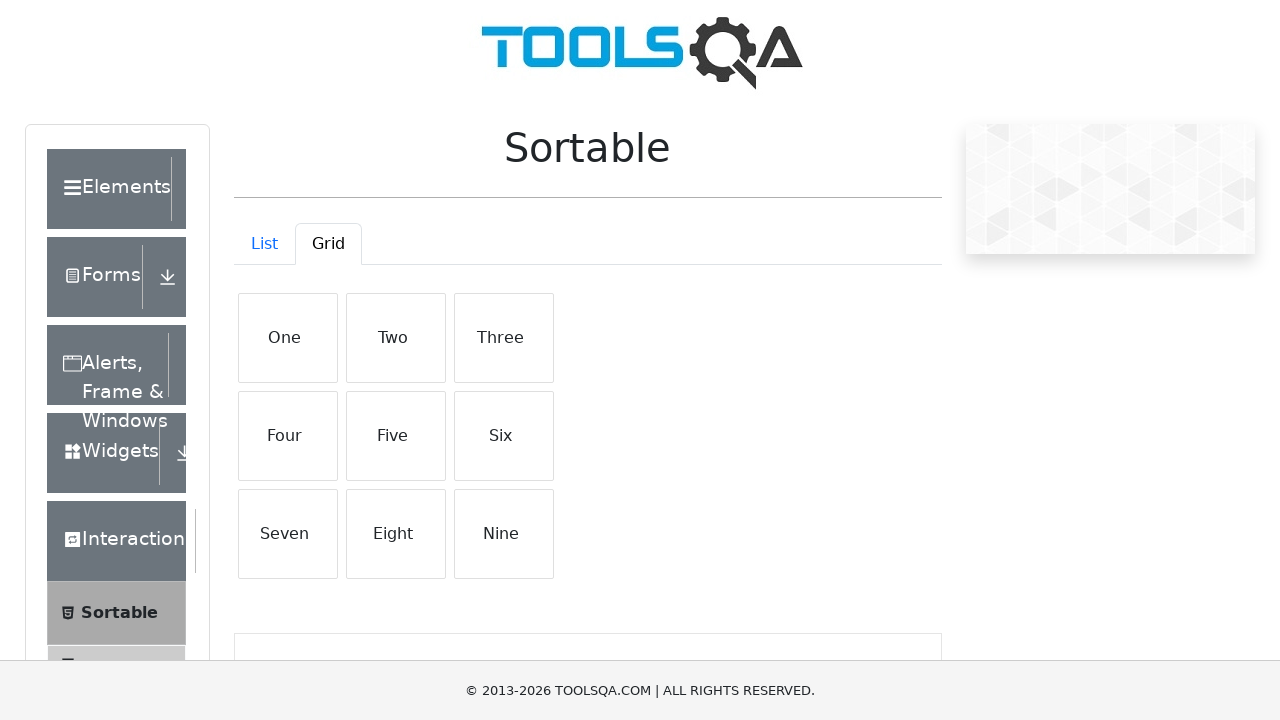

Located all grid items in the sortable grid
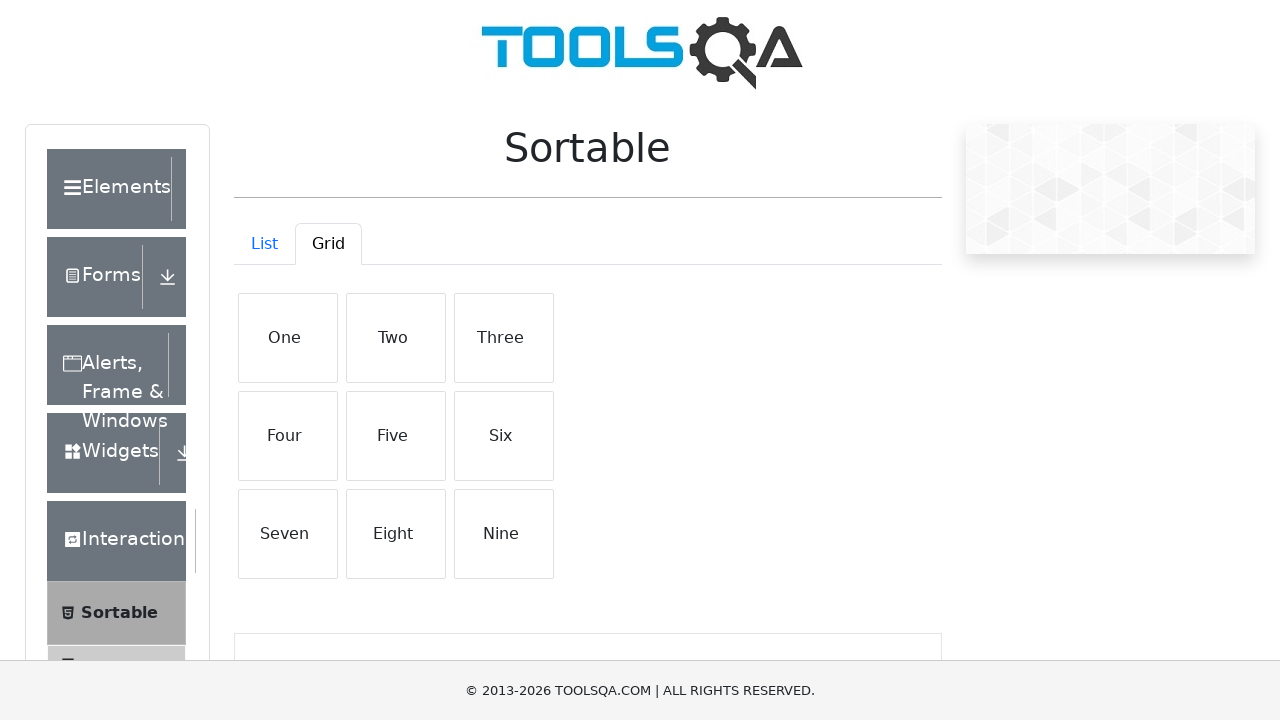

Retrieved first element text: 'One'
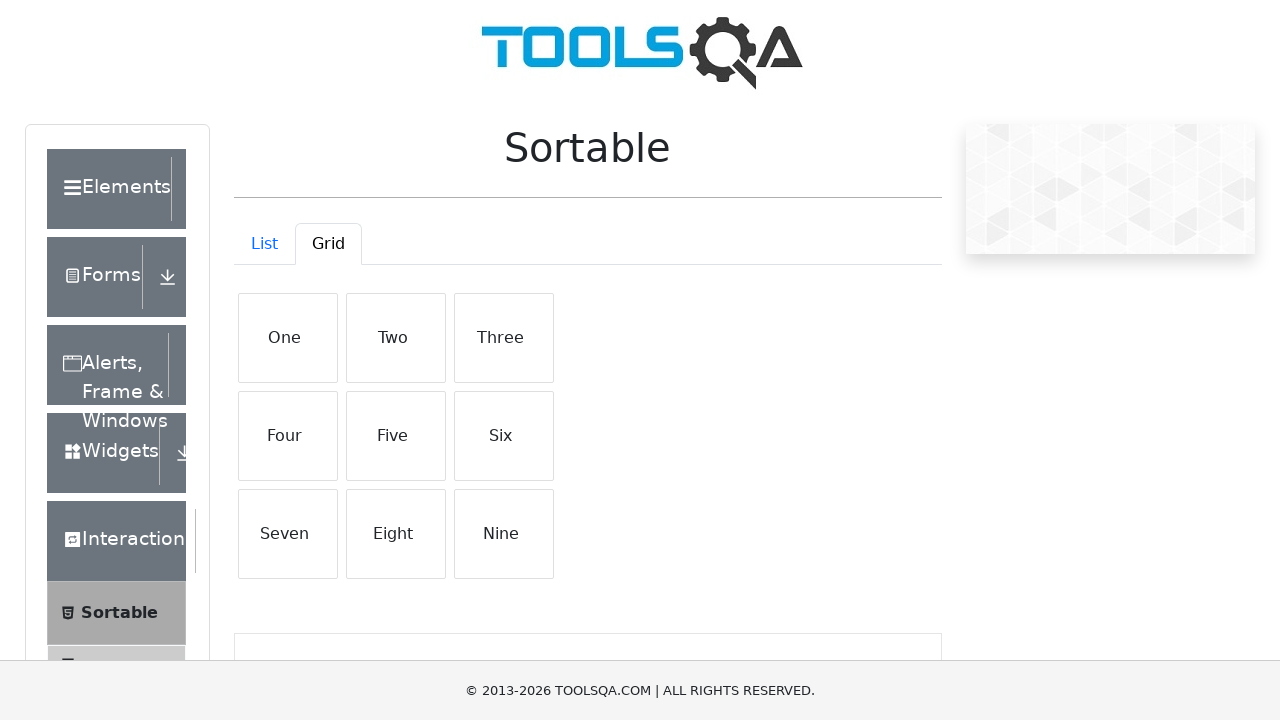

Identified source (first element) and target (last position) for drag operation
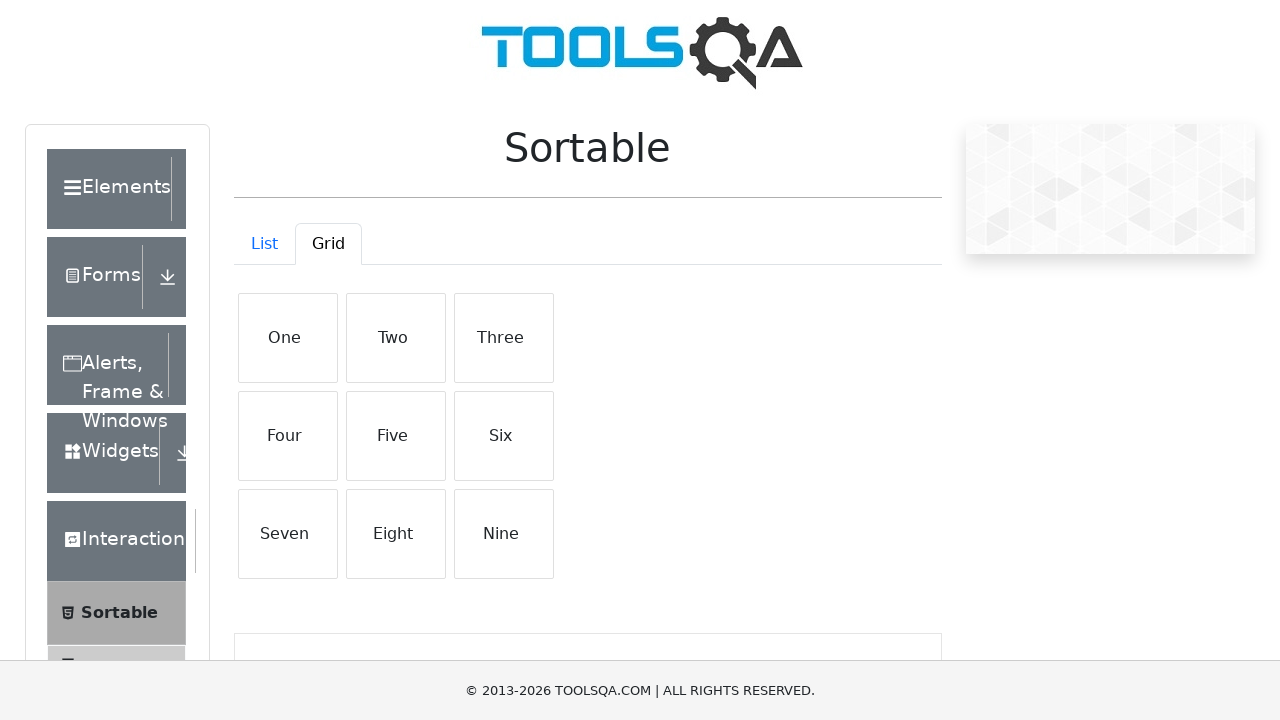

Dragged first element ('One') to last position at (504, 534)
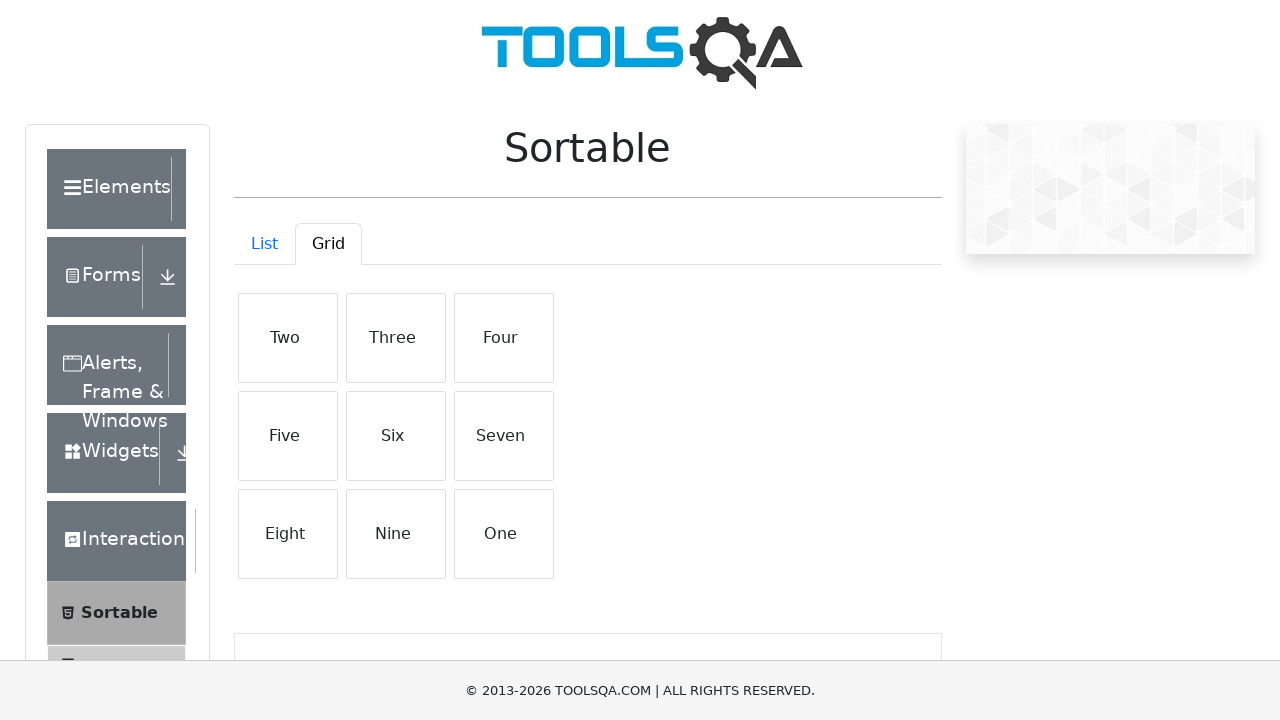

Re-located grid items after drag operation
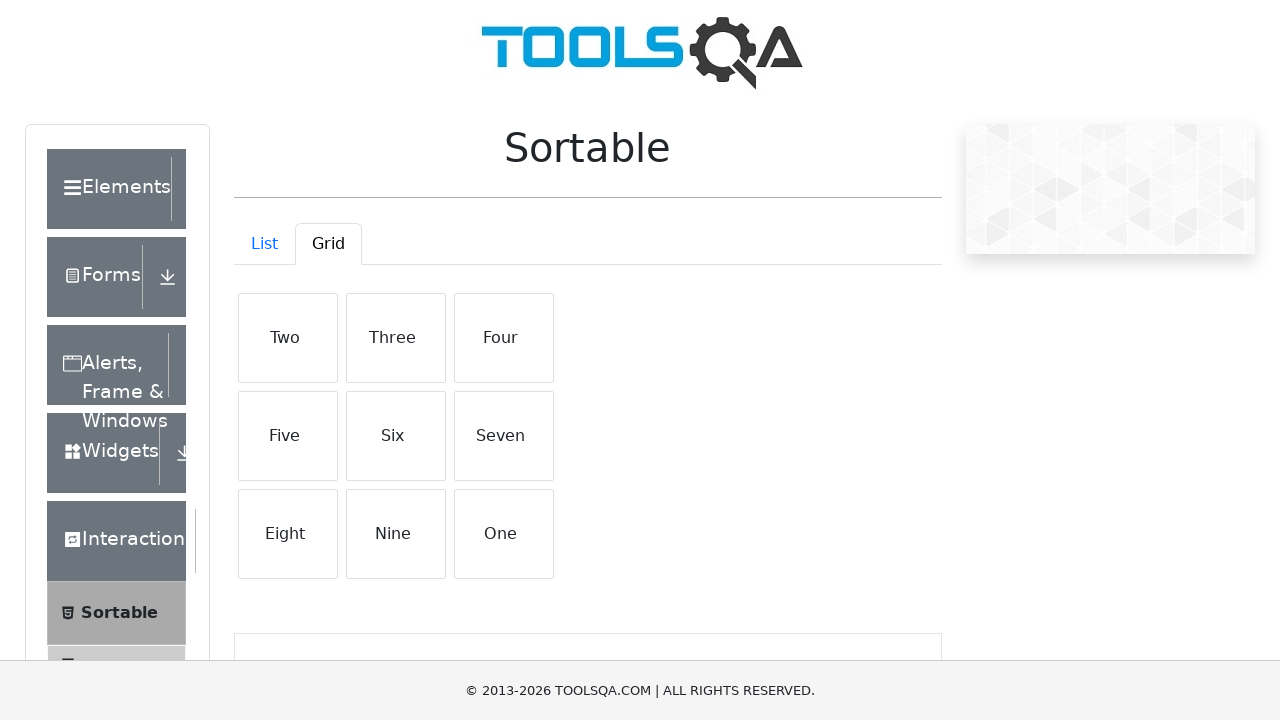

Retrieved last element text: 'One'
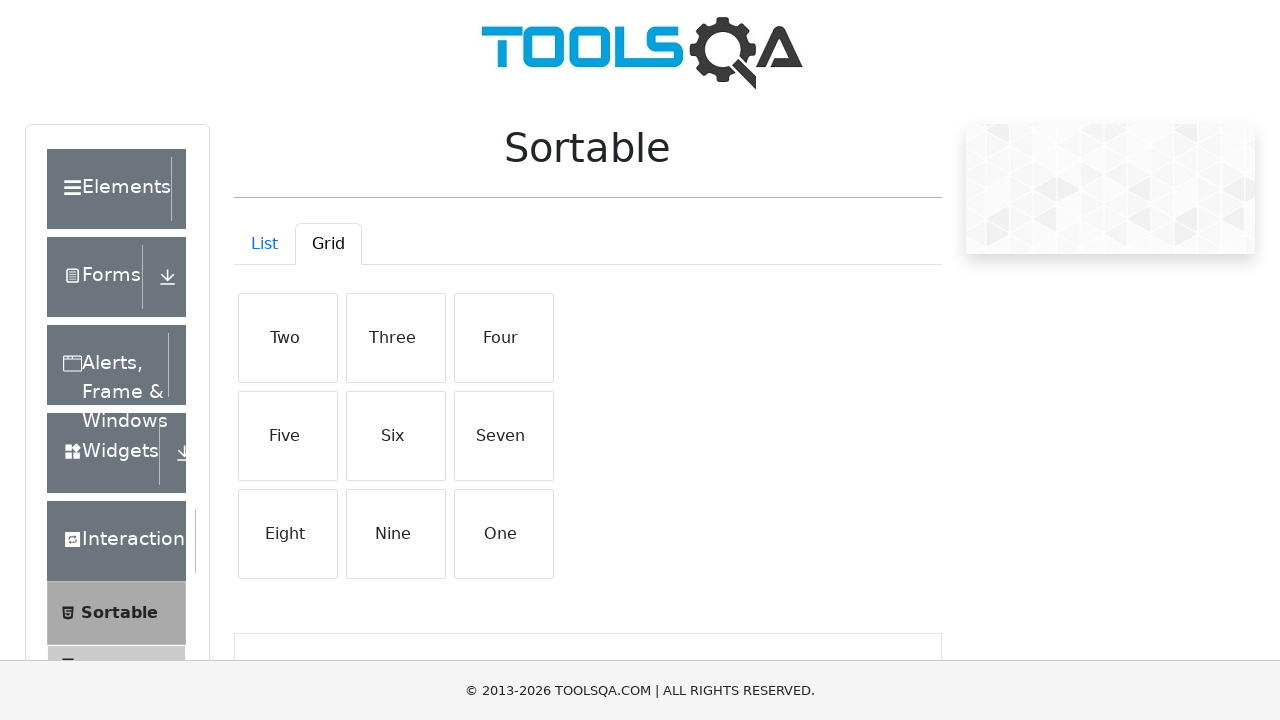

Assertion passed: first element 'One' successfully moved to last position
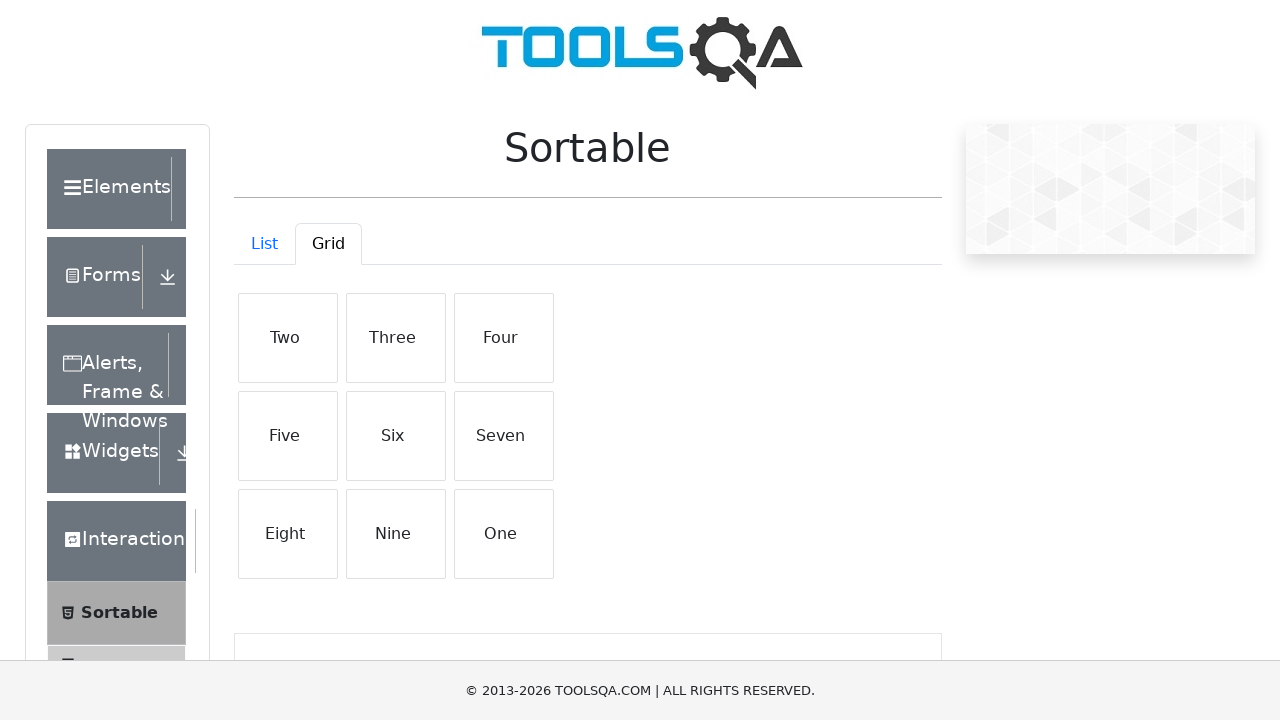

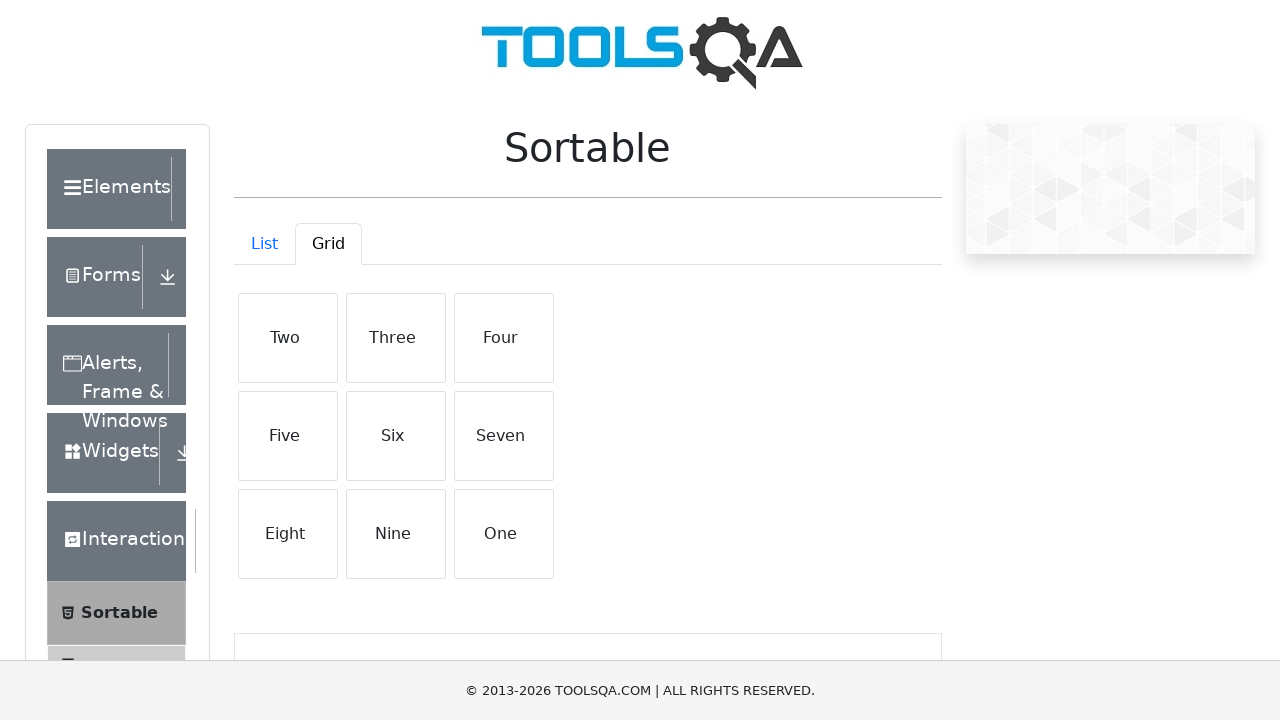